Tests checking multiple checkboxes and verifying their selection state

Starting URL: https://antoniotrindade.com.br/treinoautomacao/elementsweb.html

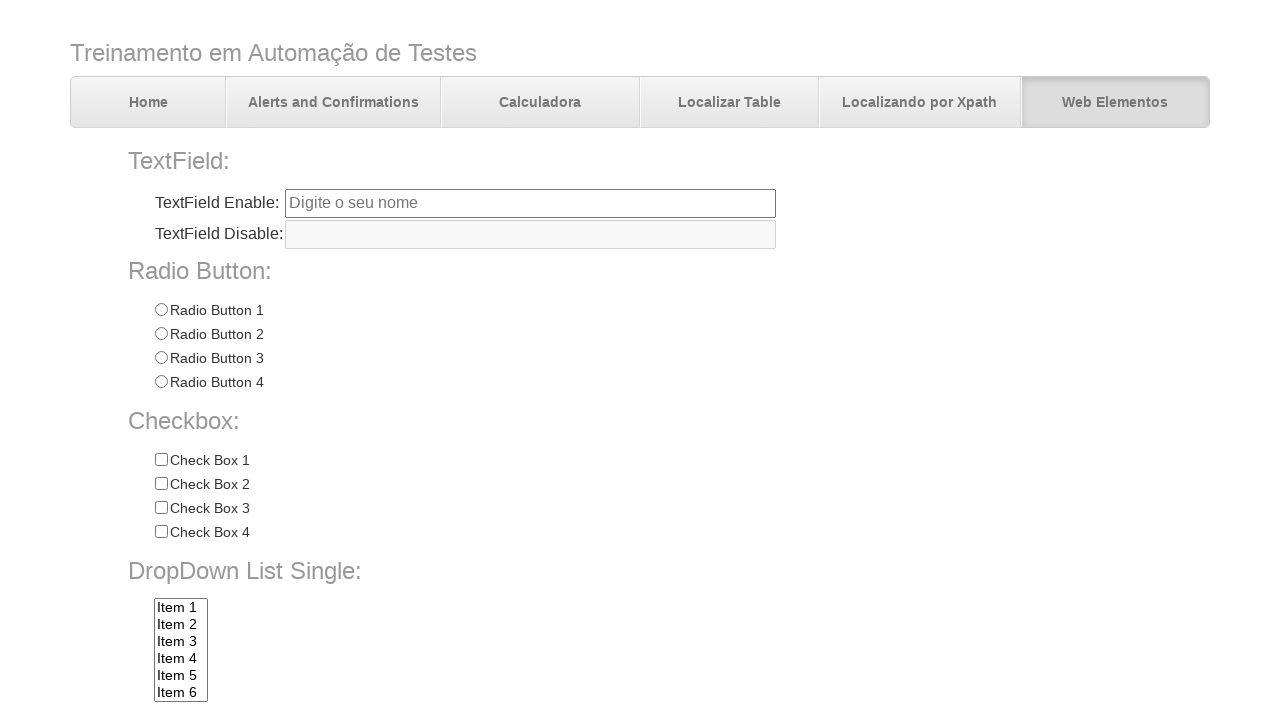

Clicked Check 3 checkbox at (161, 508) on input[name='chkbox'][value='Check 3']
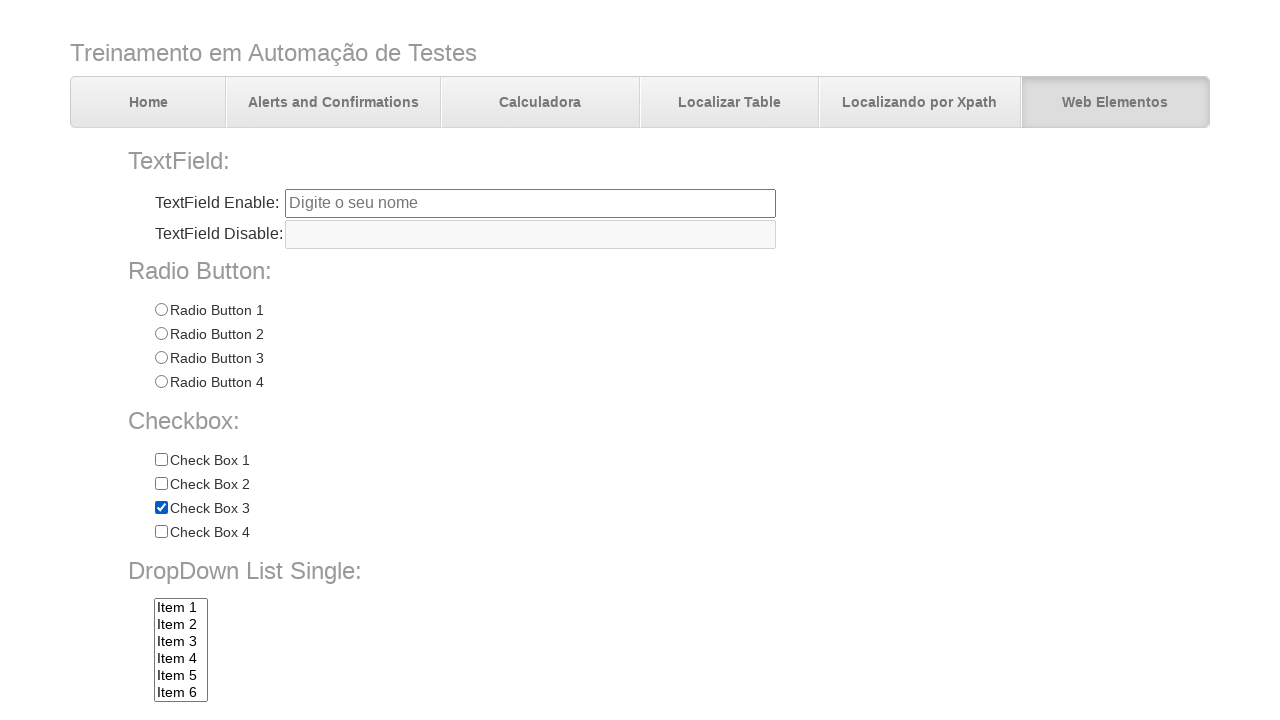

Clicked Check 4 checkbox at (161, 532) on input[name='chkbox'][value='Check 4']
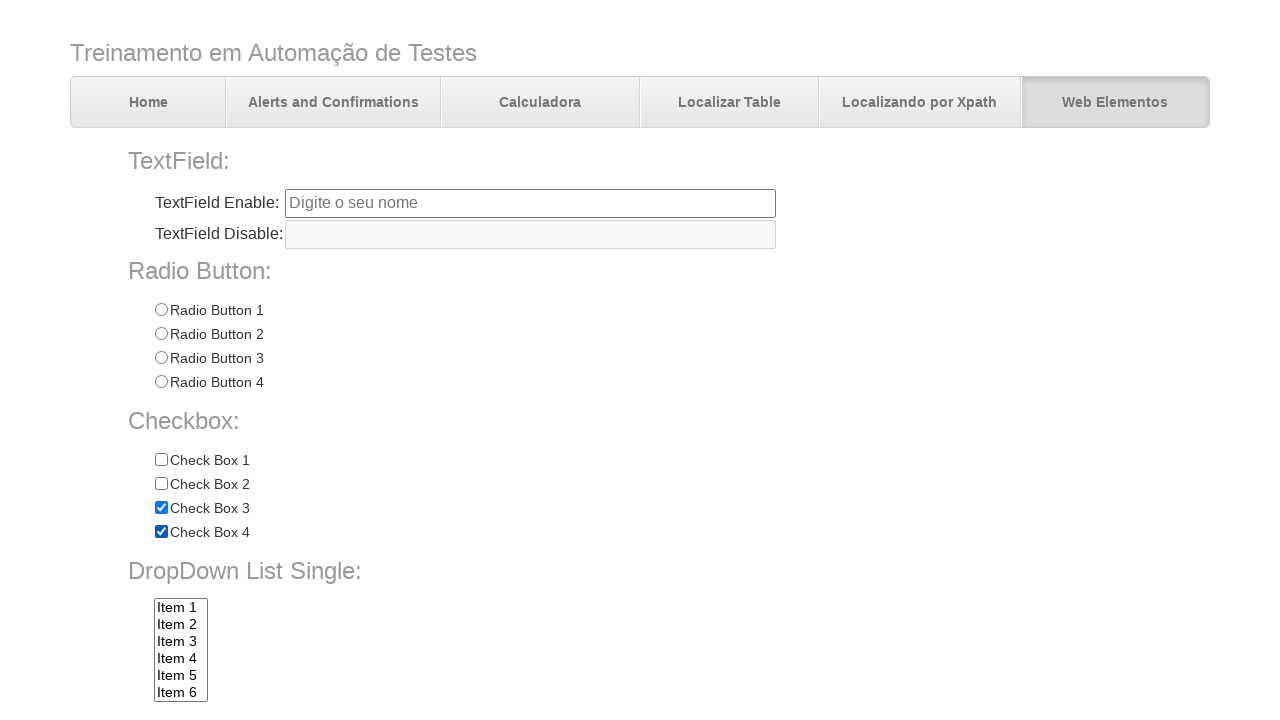

Verified Check 1 checkbox is not selected
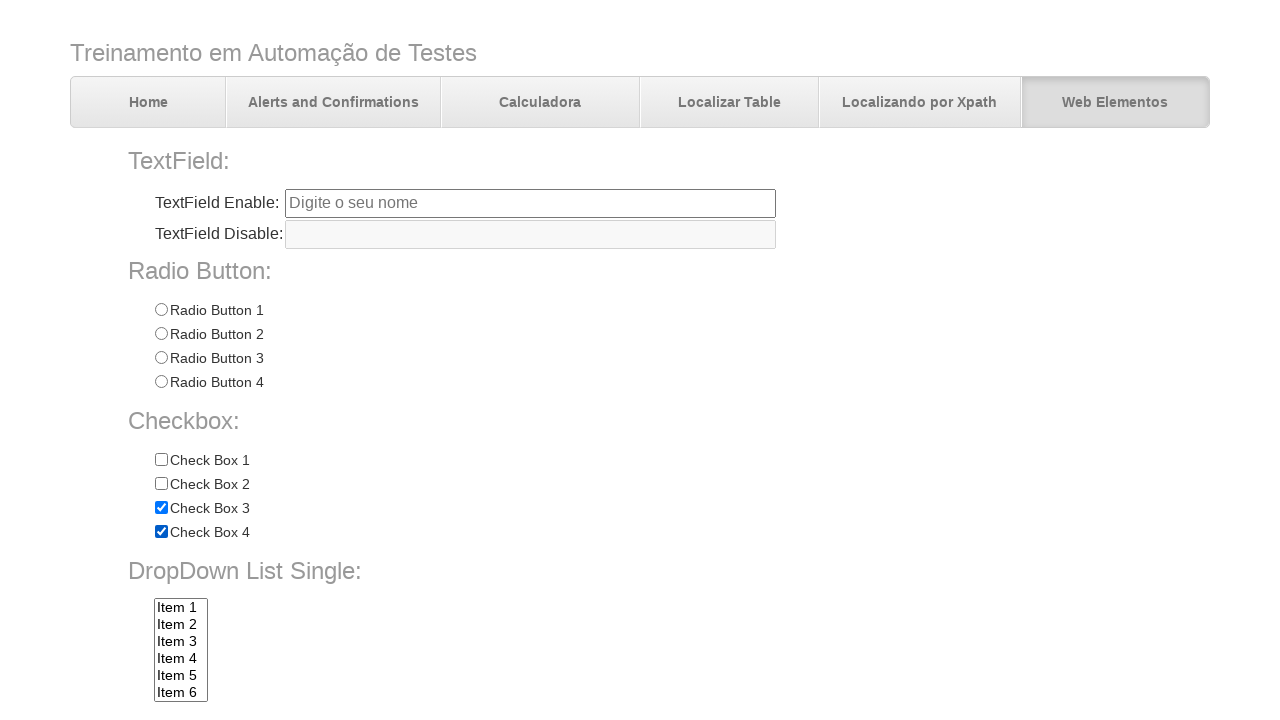

Verified Check 2 checkbox is not selected
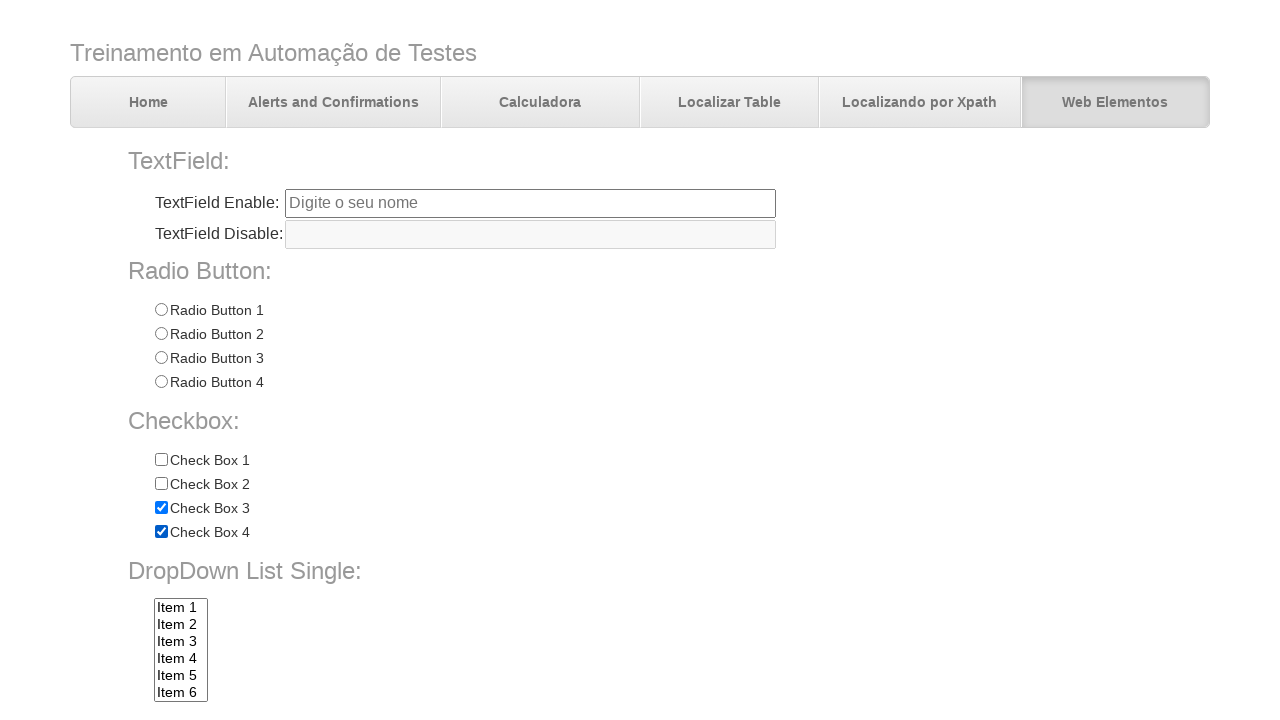

Verified Check 3 checkbox is selected
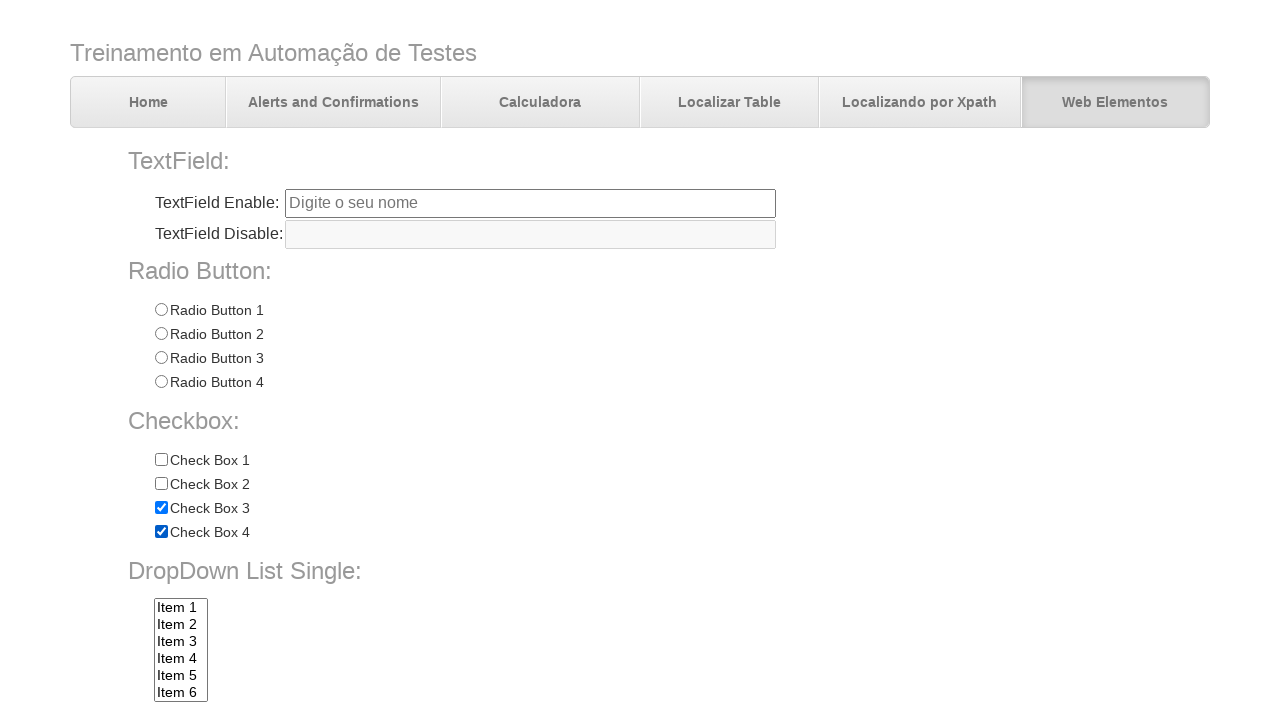

Verified Check 4 checkbox is selected
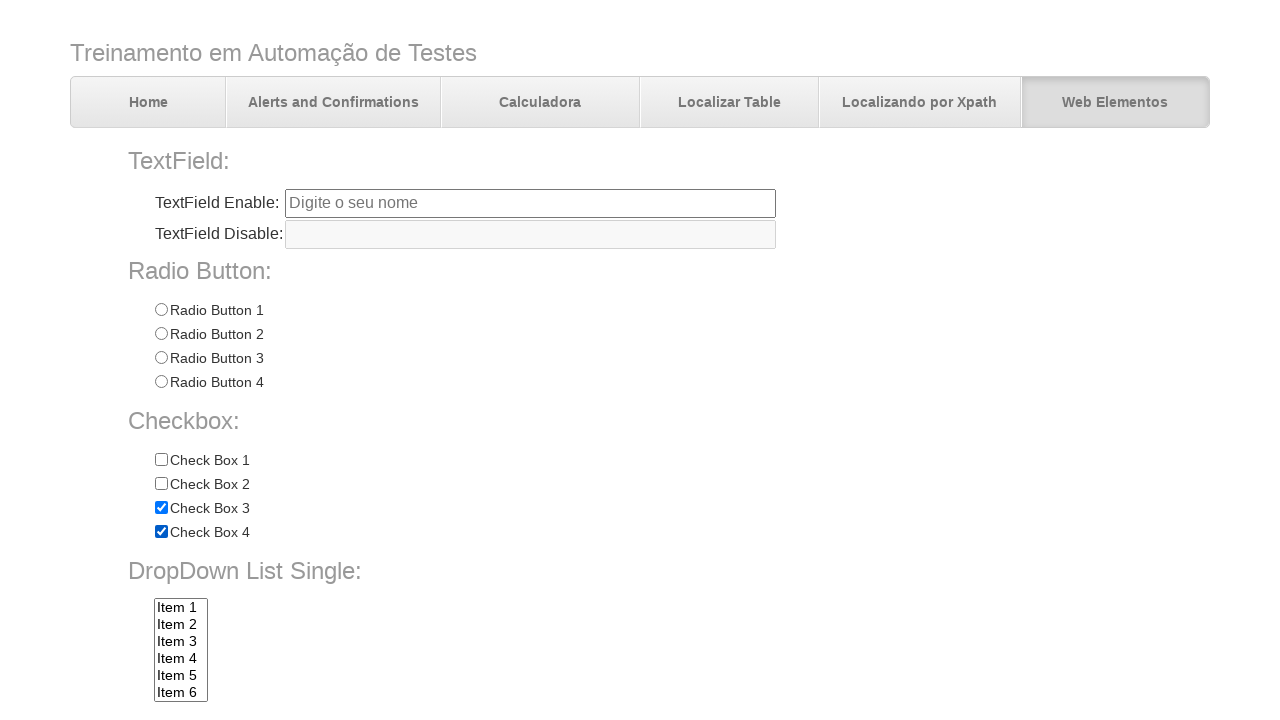

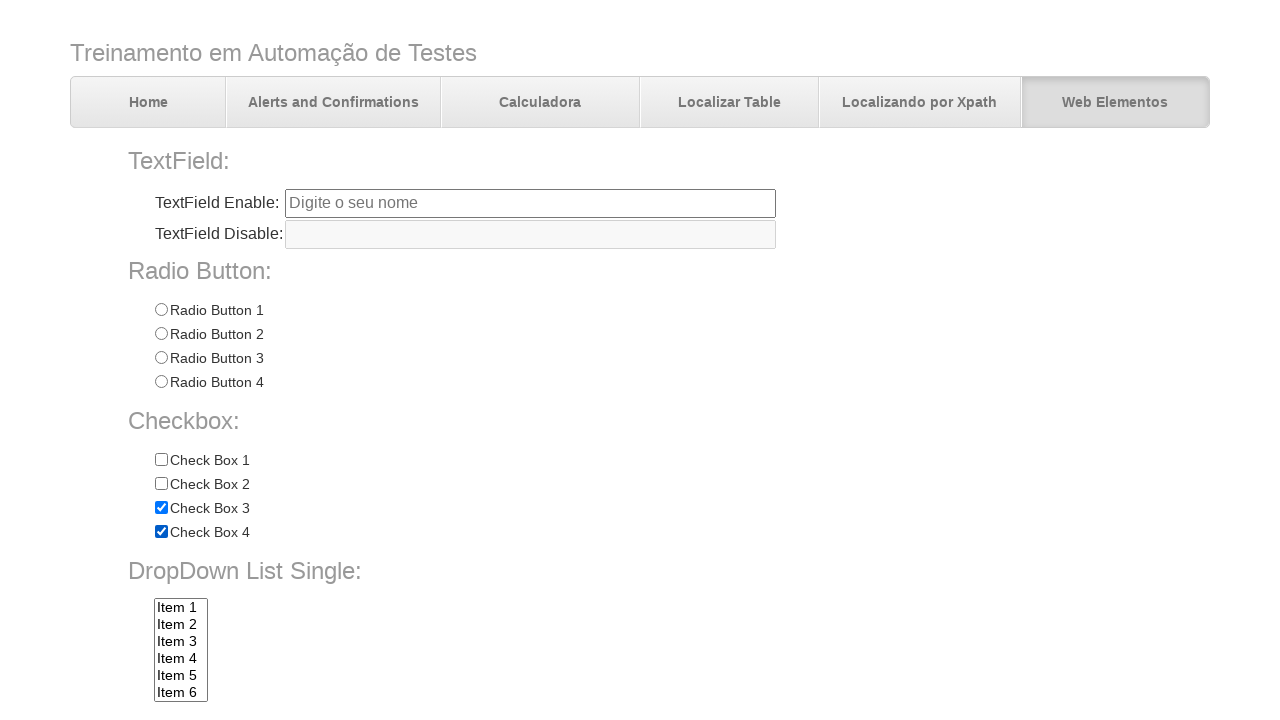